Tests dropdown selection functionality on OrangeHRM trial signup page by selecting a country from the dropdown menu

Starting URL: https://www.orangehrm.com/orangehrm-30-day-trial/

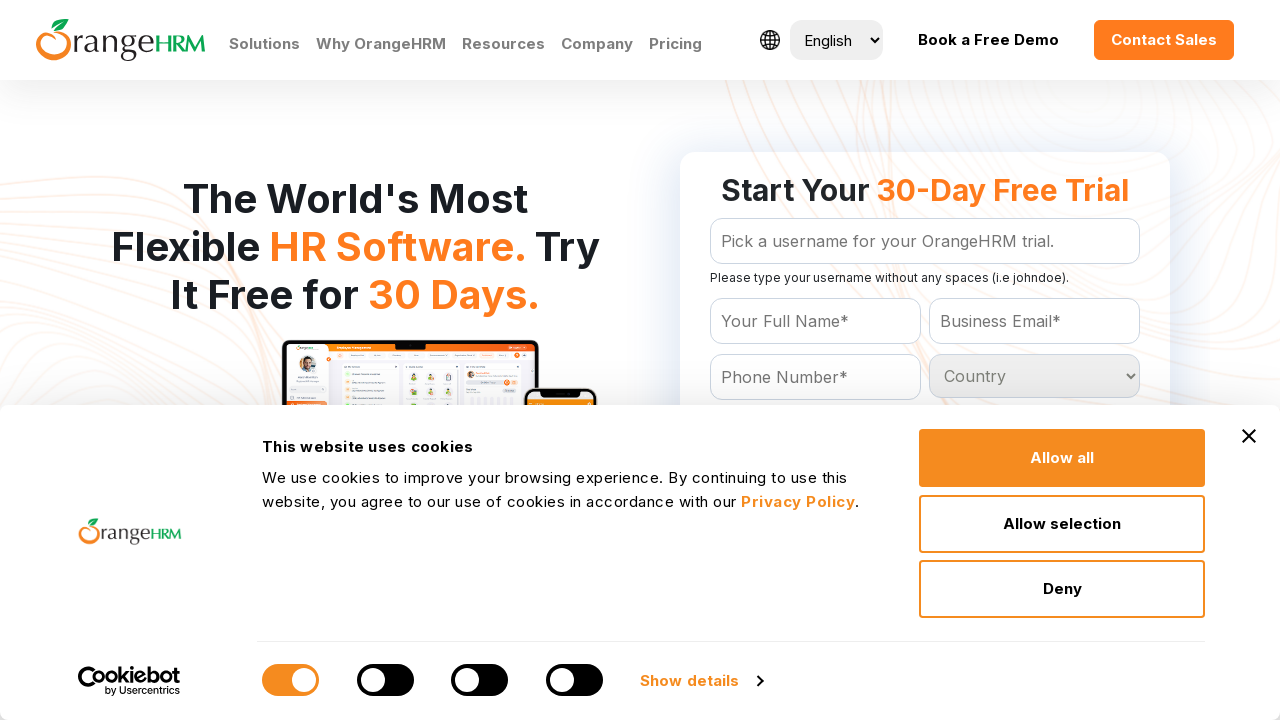

Selected 'India' from country dropdown menu on #Form_getForm_Country
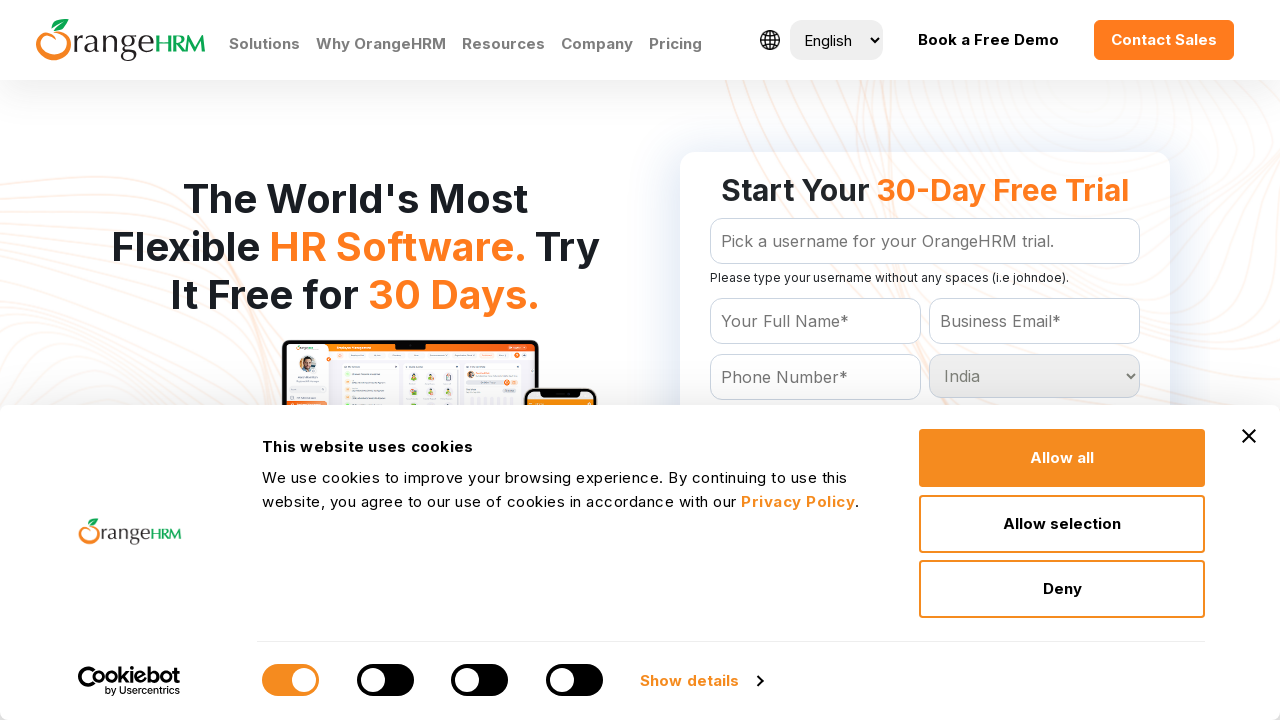

Retrieved selected value from country dropdown
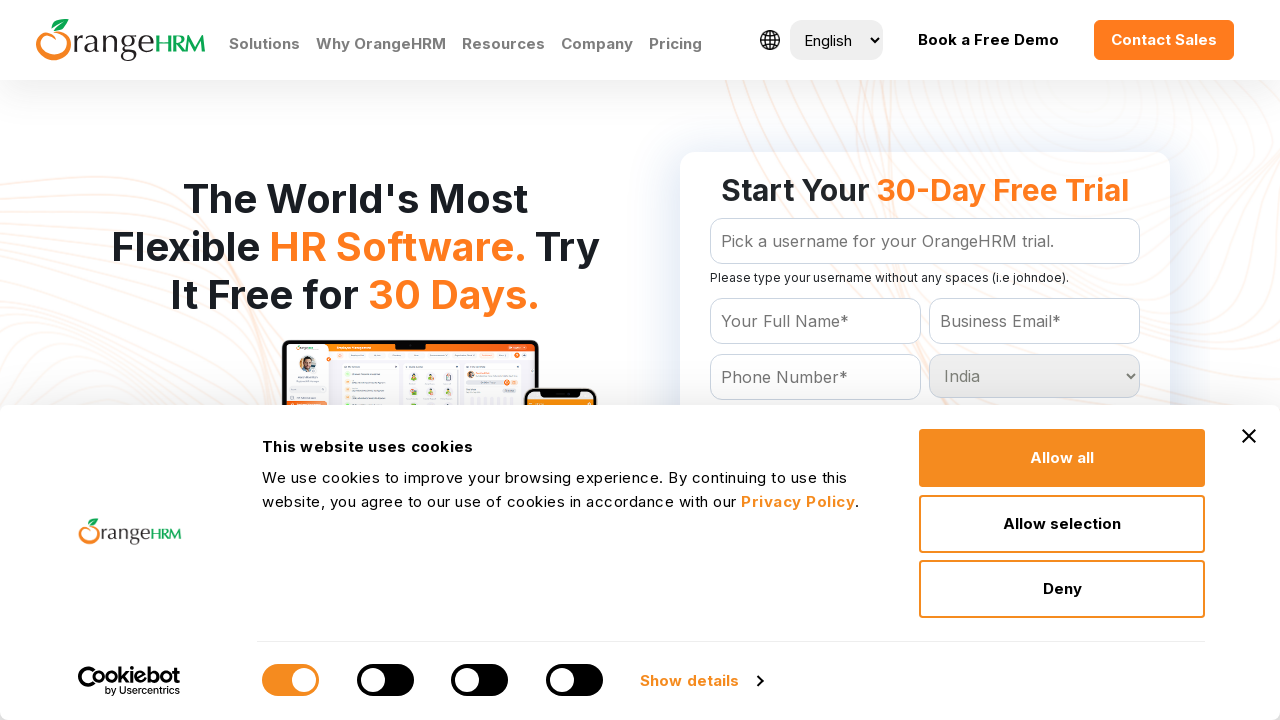

Verified that 'India' was correctly selected in dropdown
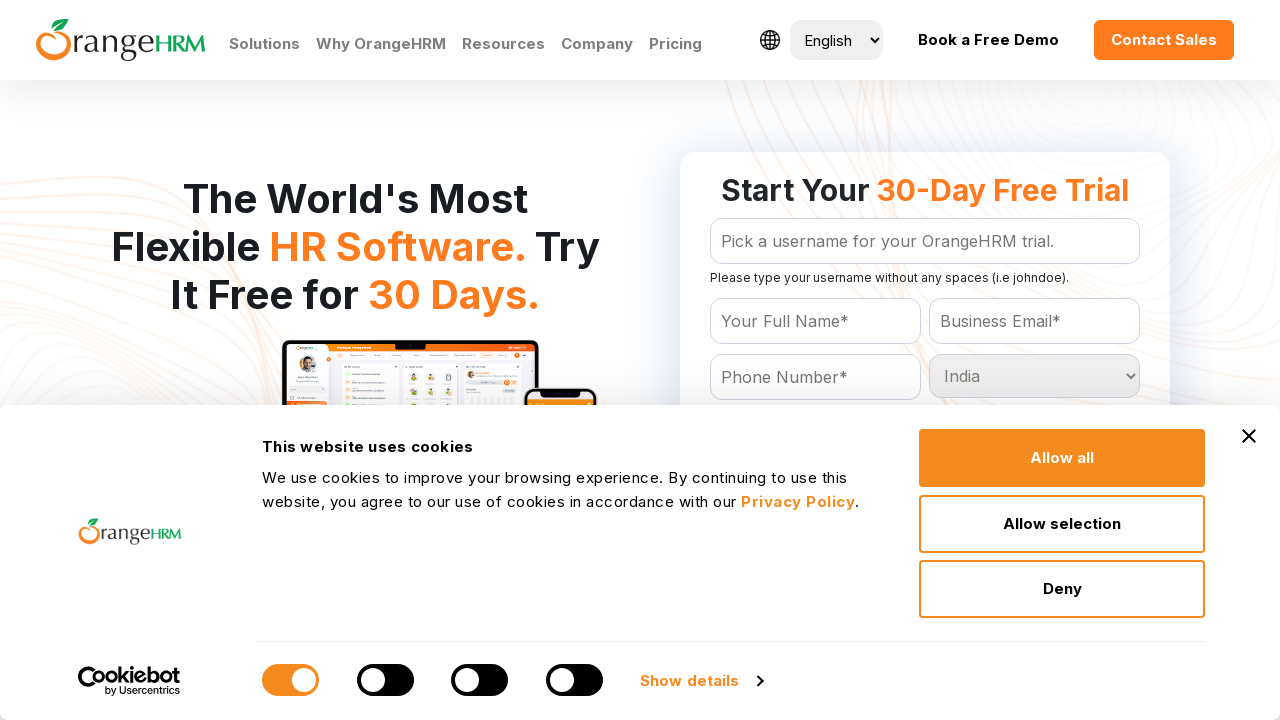

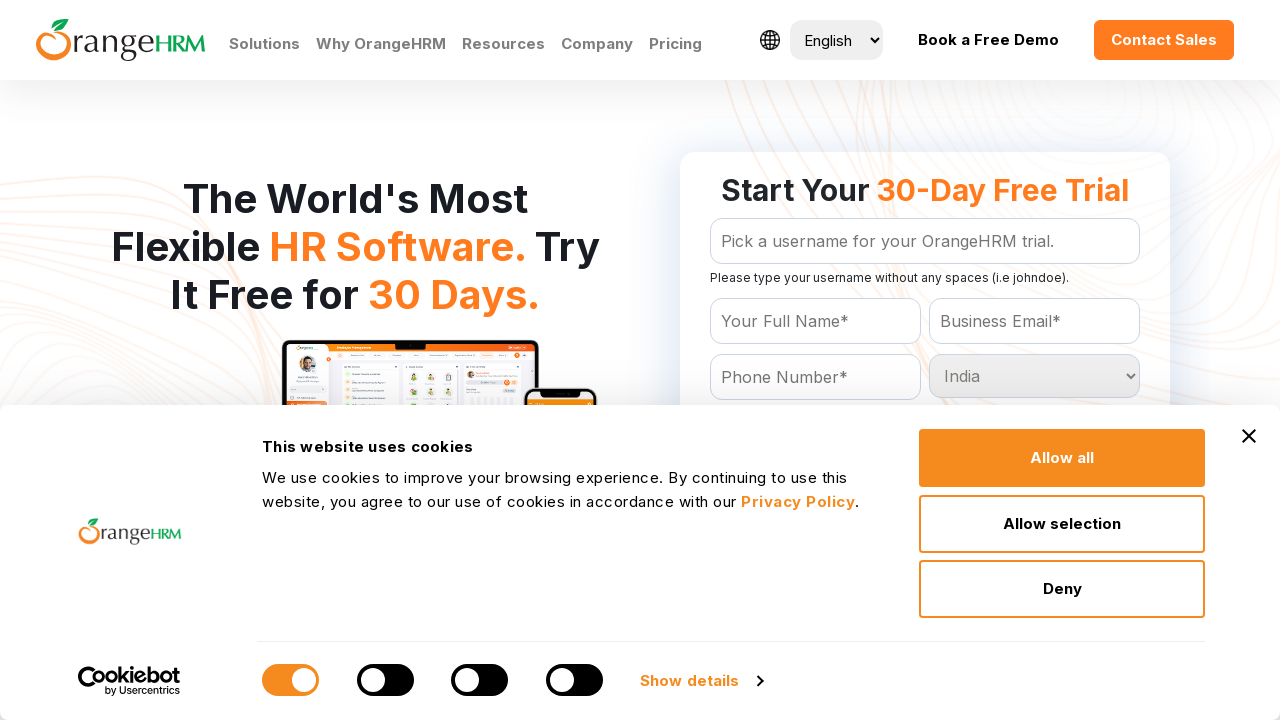